Tests scrolling functionality within an iframe by locating the iframe element and scrolling from its origin position

Starting URL: https://awesomeqa.com/selenium/frame_with_nested_scrolling_frame_out_of_view.html

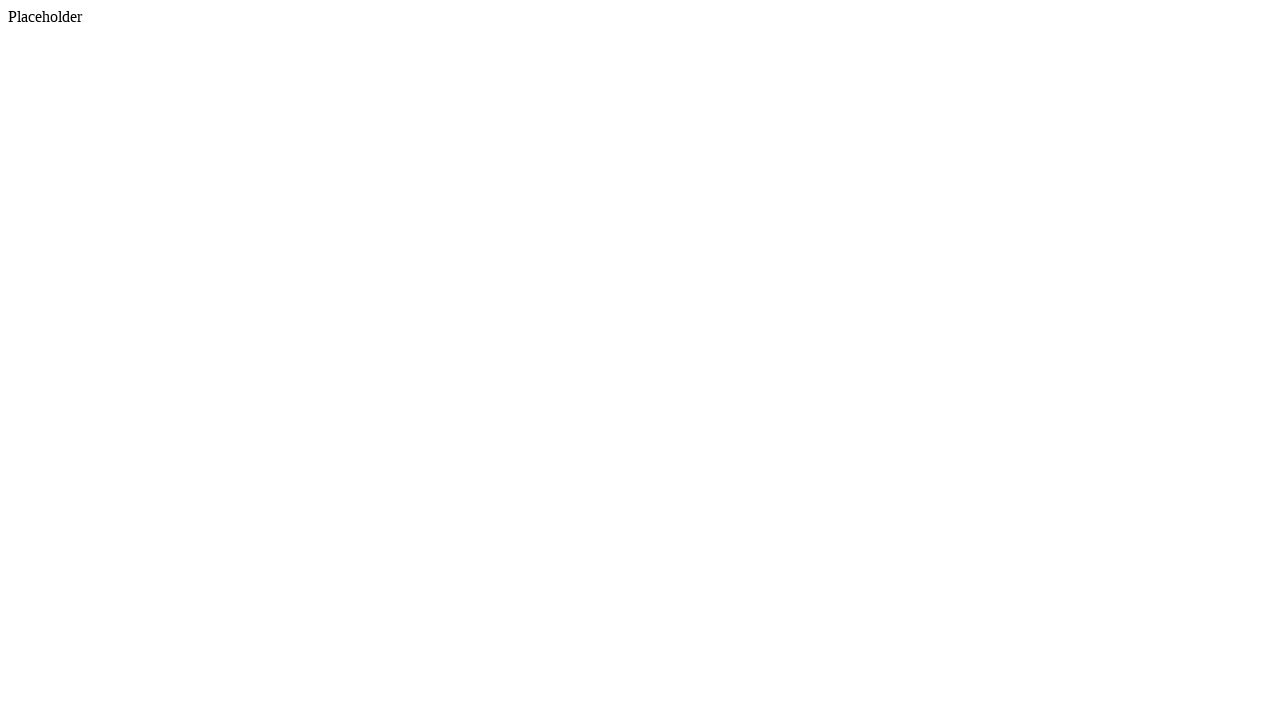

Located the first iframe element on the page
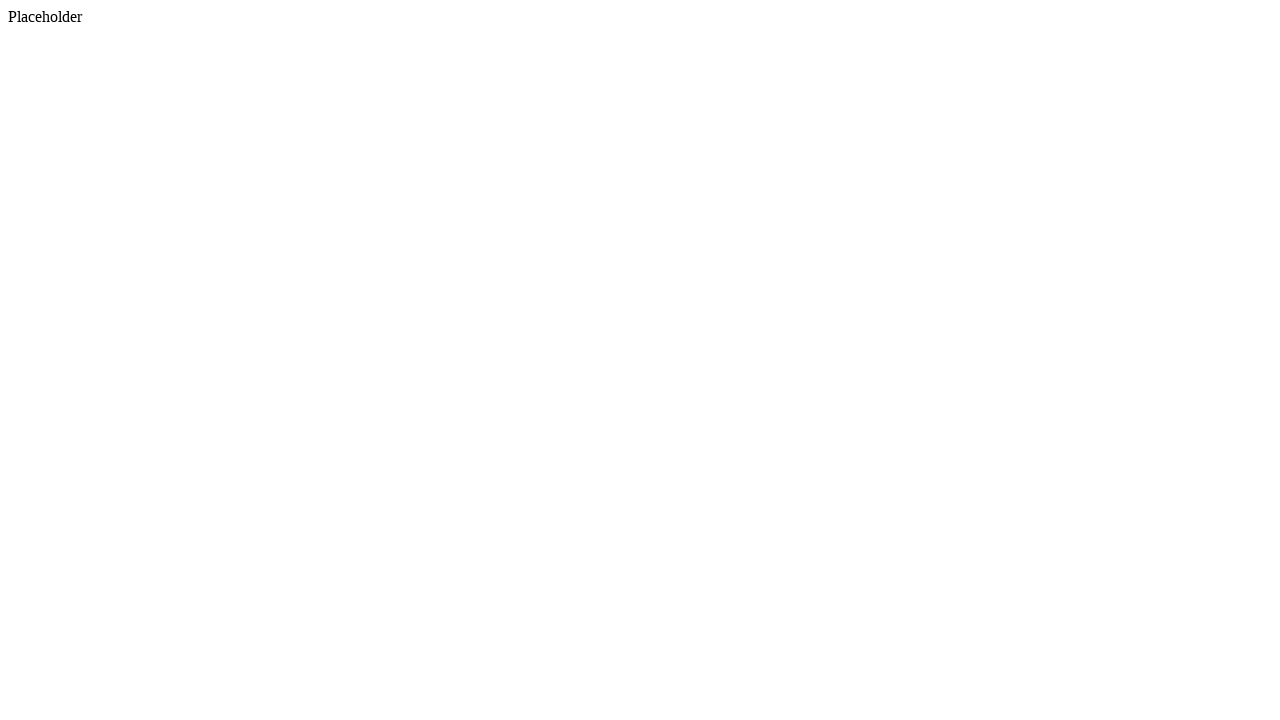

Scrolled window to iframe position offset by 200px vertically
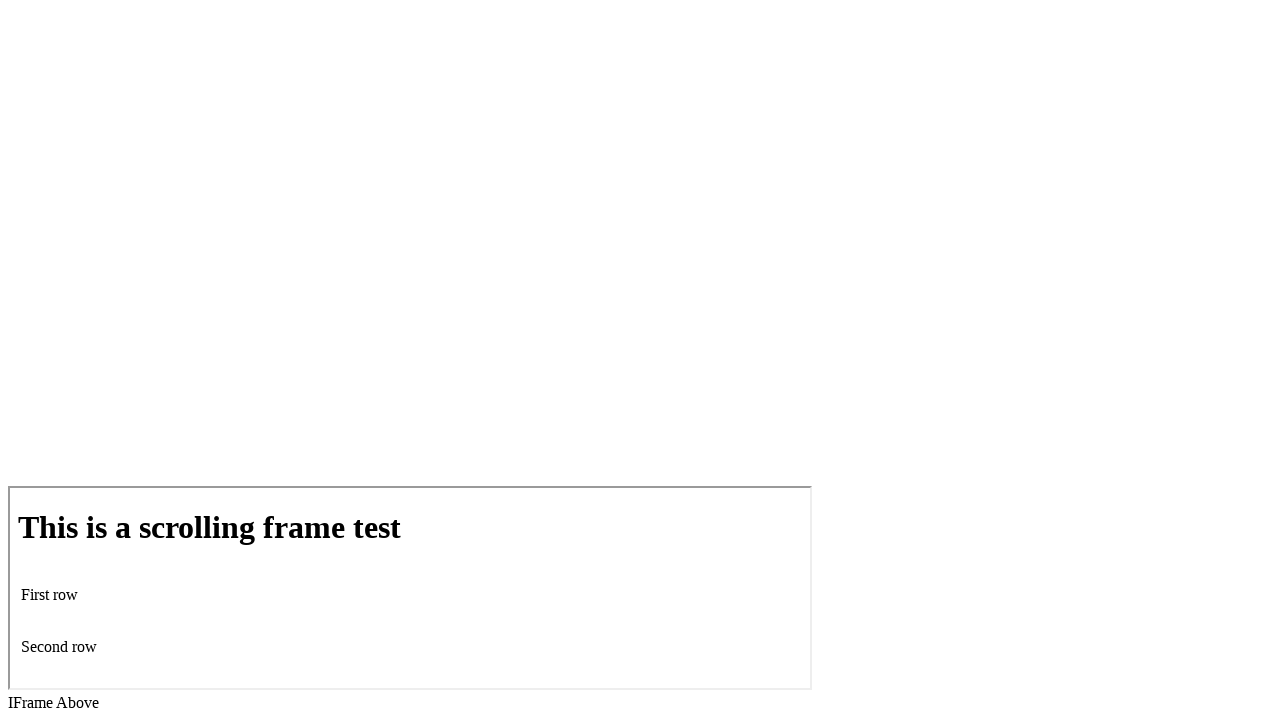

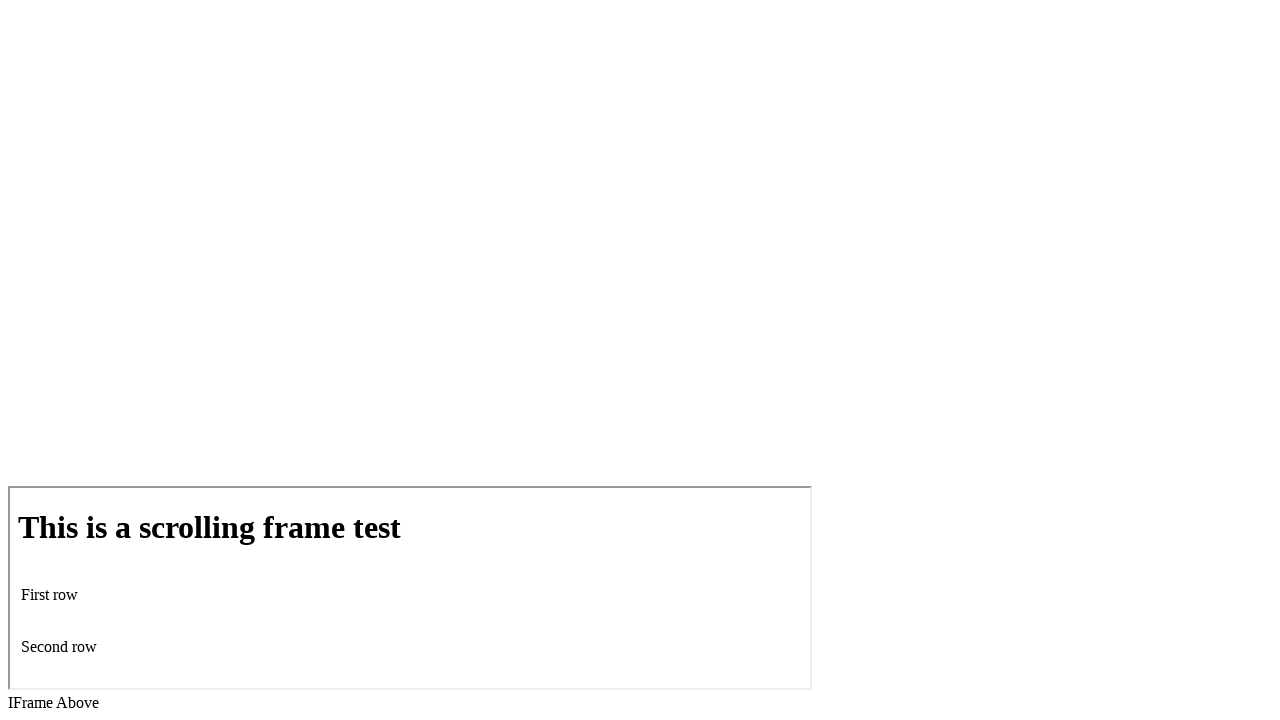